Tests the search functionality on an e-commerce website by searching for "for" keyword and verifying the expected book results are returned

Starting URL: https://danube-web.shop/

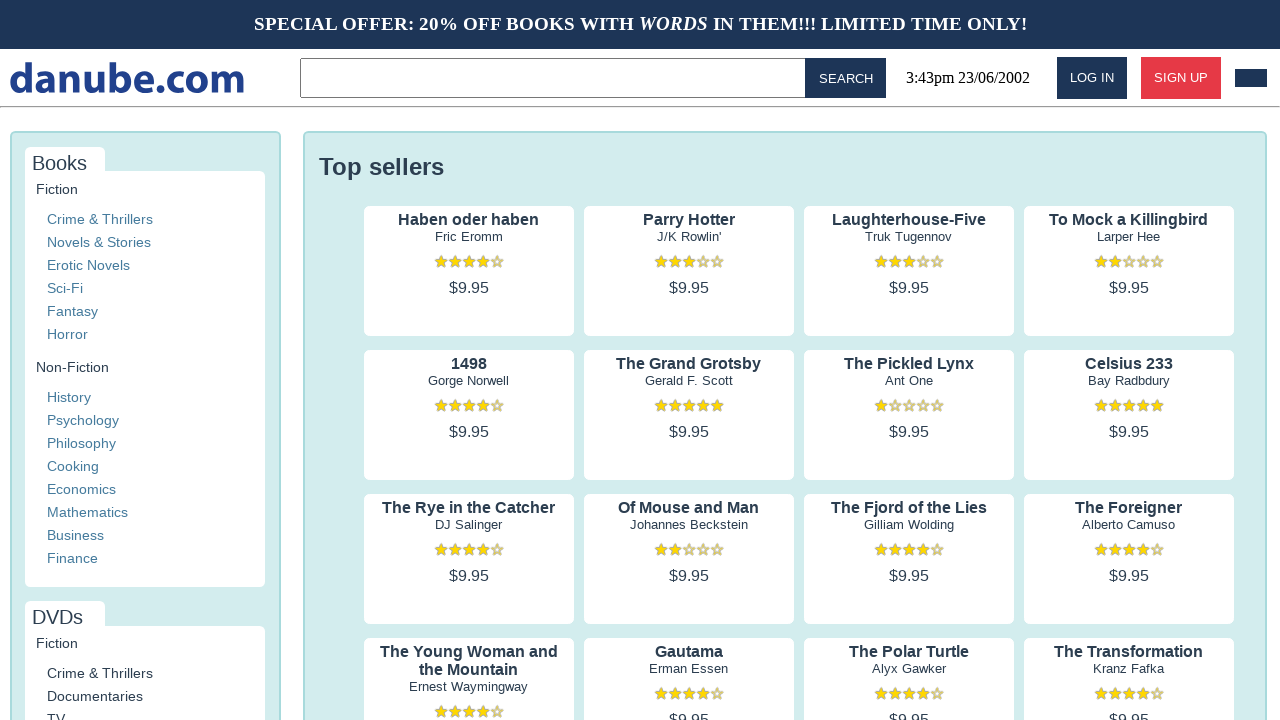

Clicked on search input field at (556, 78) on .topbar > input
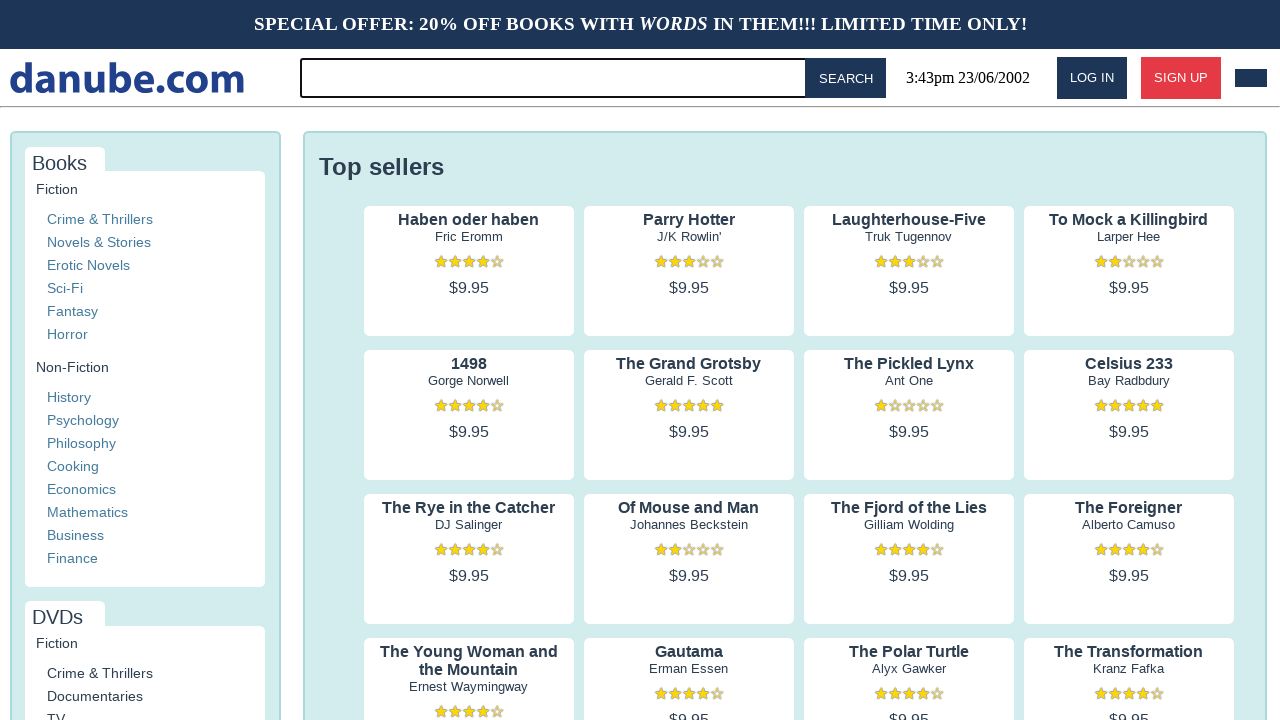

Filled search input with 'for' keyword on .topbar > input
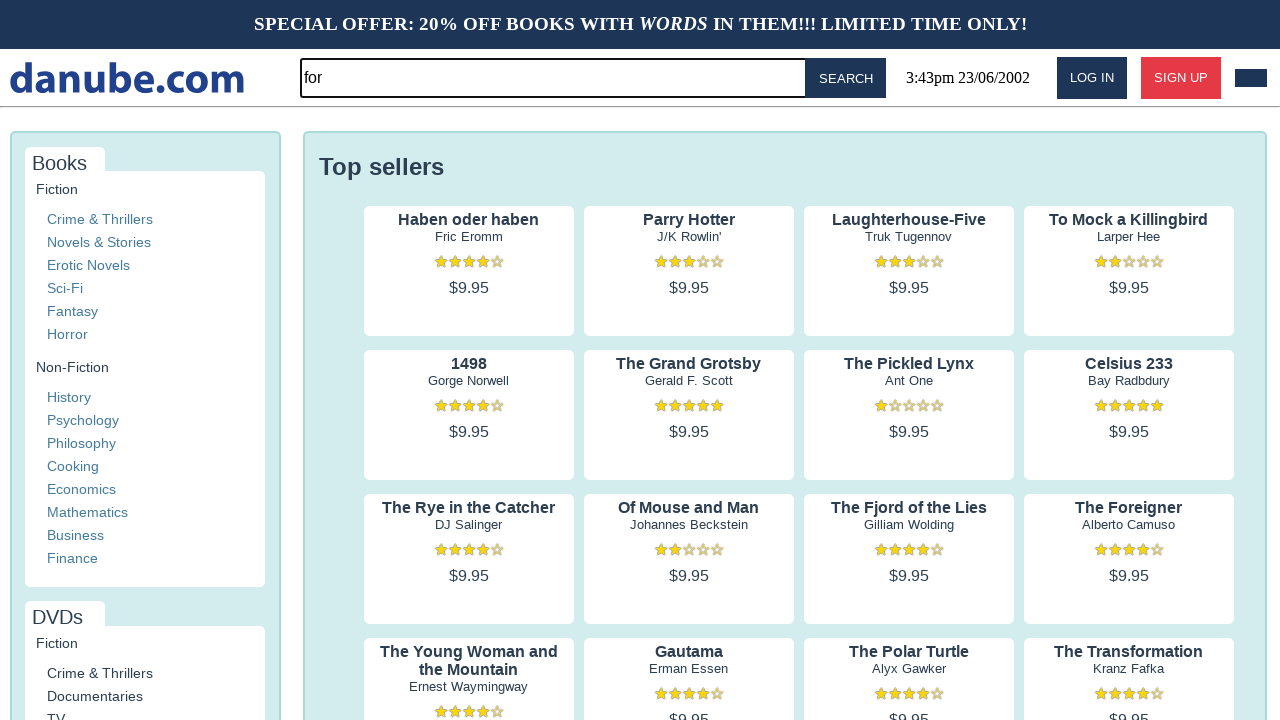

Clicked search button to search for books containing 'for' at (846, 78) on #button-search
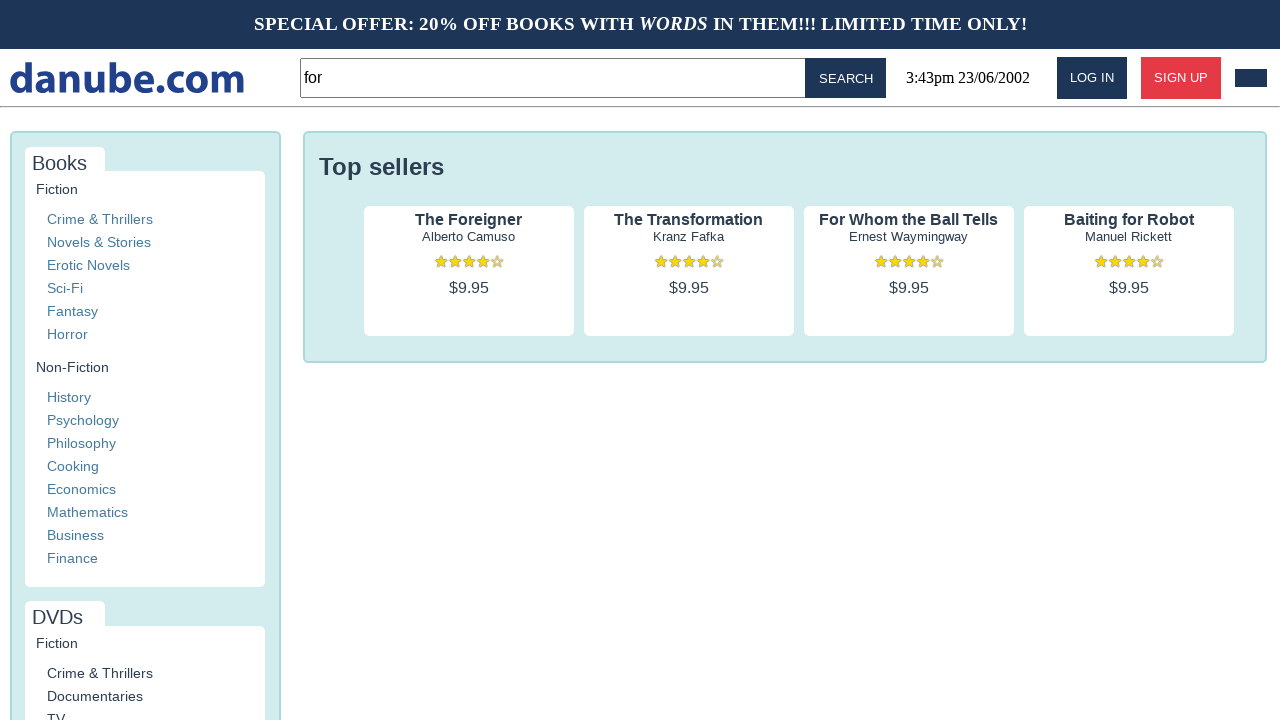

Search results loaded with first book result visible
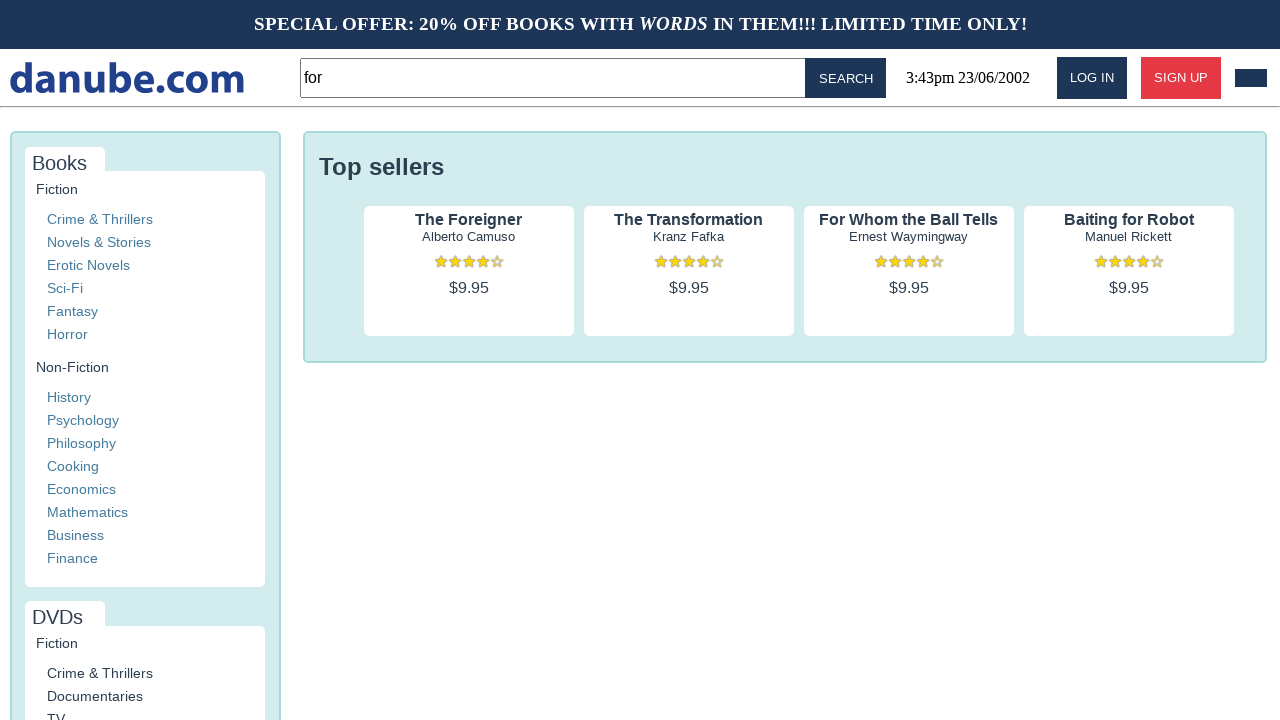

Verified book results are displayed with preview titles
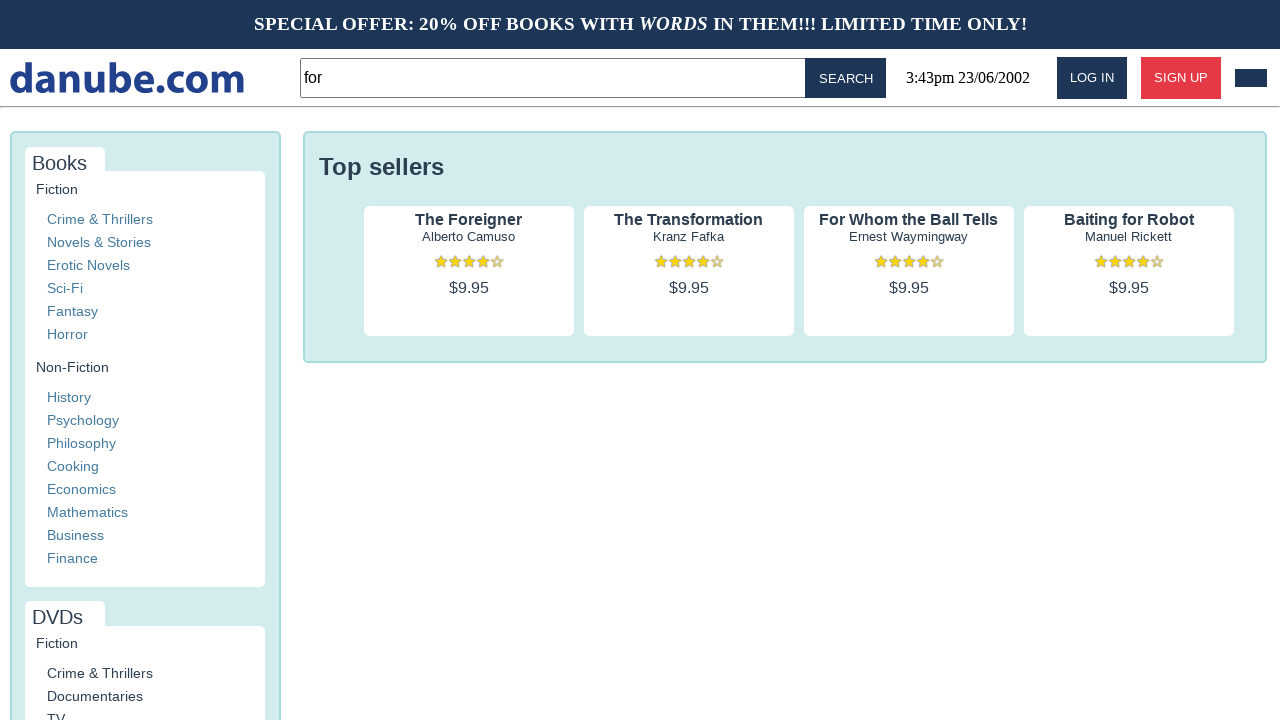

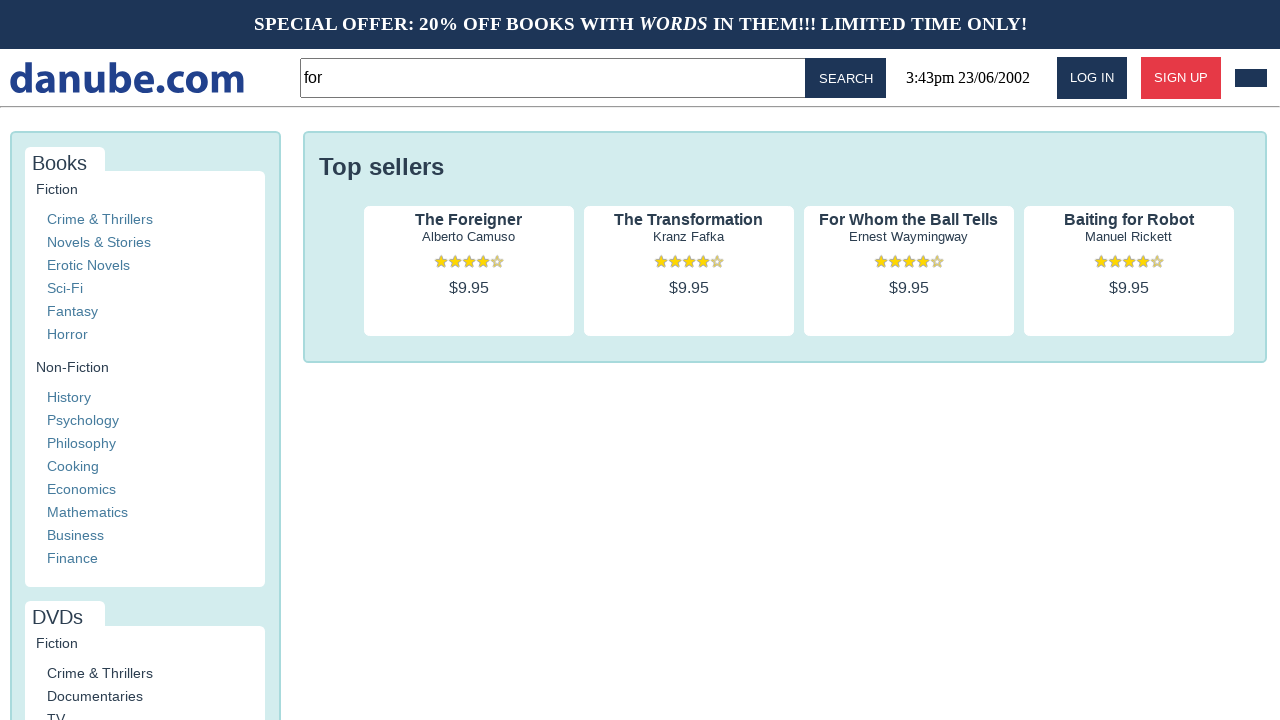